Tests the resolution search functionality on the Peruvian Ministry of Education website by filling in a resolution number and date range, then submitting the search form.

Starting URL: https://esinad.minedu.gob.pe/e_sinadmed_1/resolucionesexternas/consultanormas.aspx

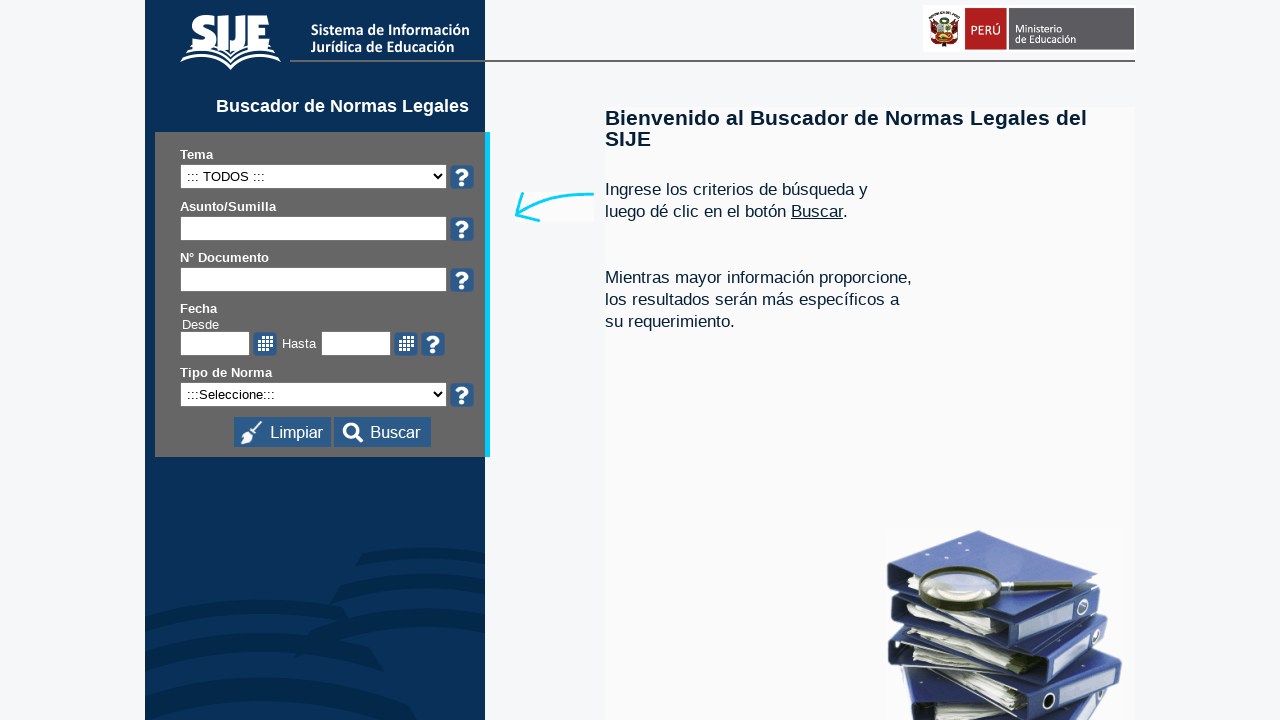

Filled resolution number field with '085-2024-MINEDU' on #ctl00_ContentPlaceHolder1_txtNumResol
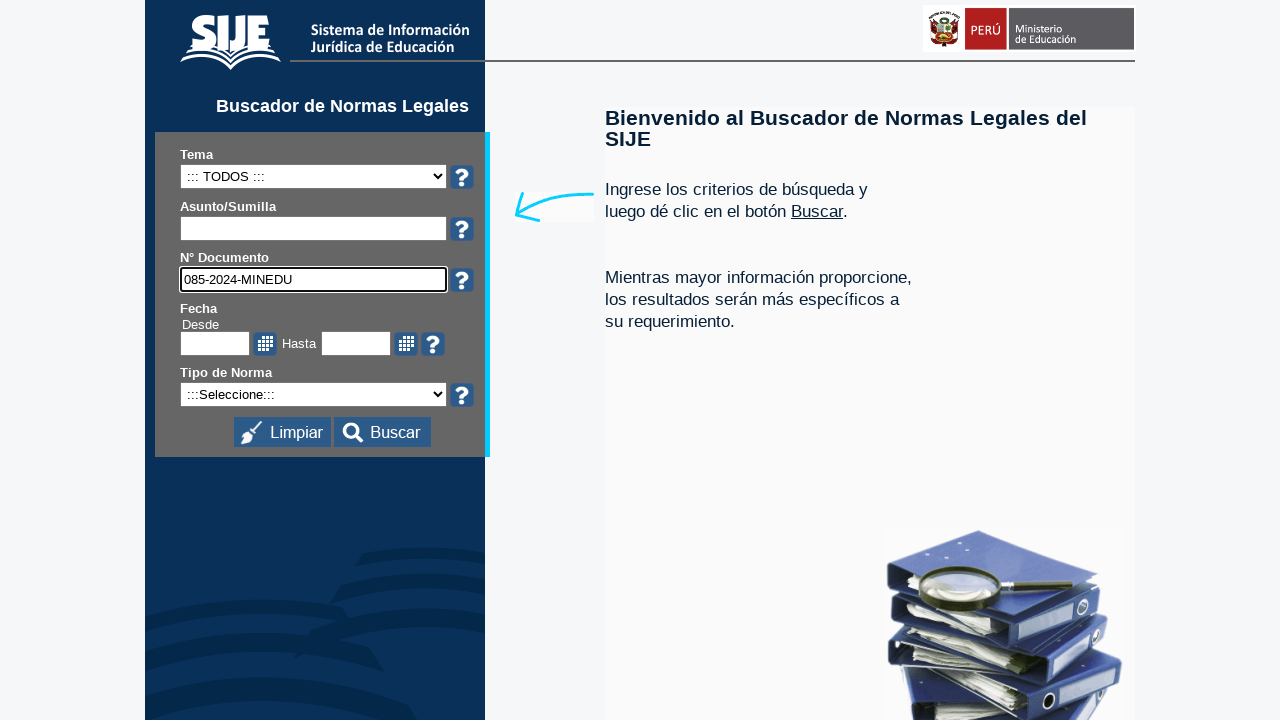

Filled start date field with '01/03/2024' on #ctl00_ContentPlaceHolder1_txtFechaDesde
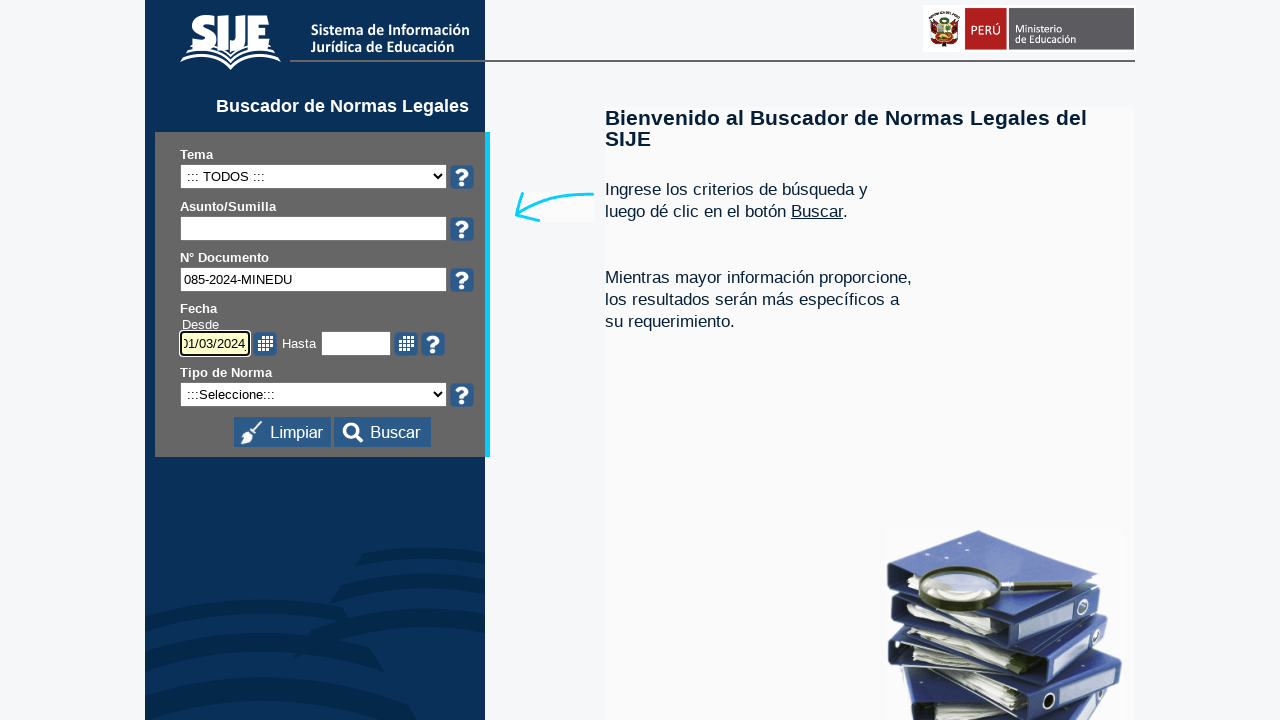

Filled end date field with '15/06/2024' on #ctl00_ContentPlaceHolder1_txtFechaHasta
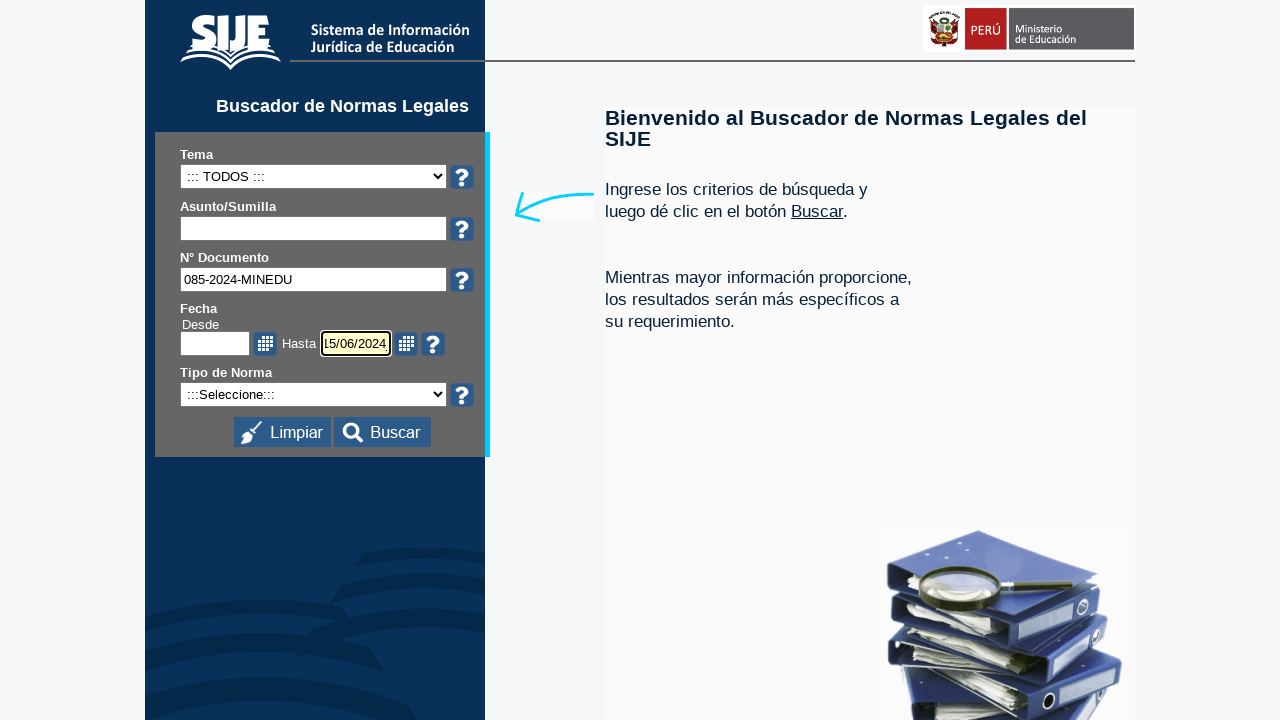

Clicked search button to submit resolution search form at (382, 432) on #ctl00_ContentPlaceHolder1_ibtnBuscar
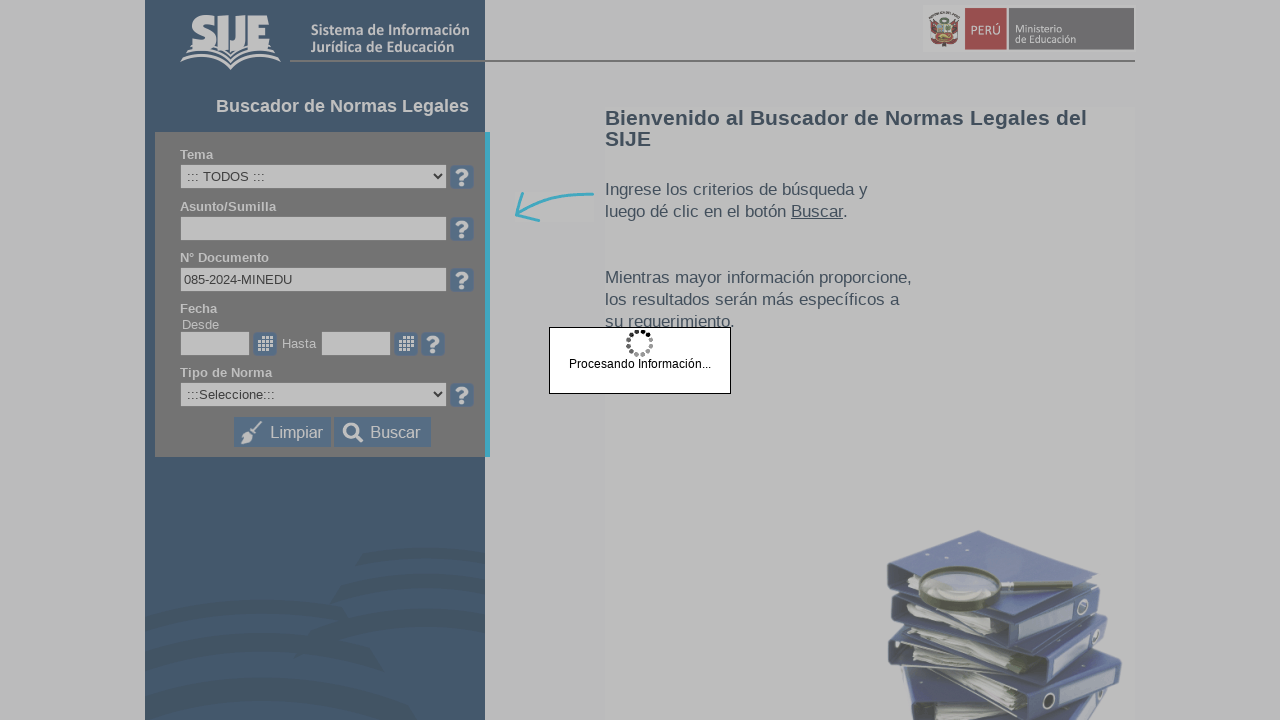

Waited for search results to load
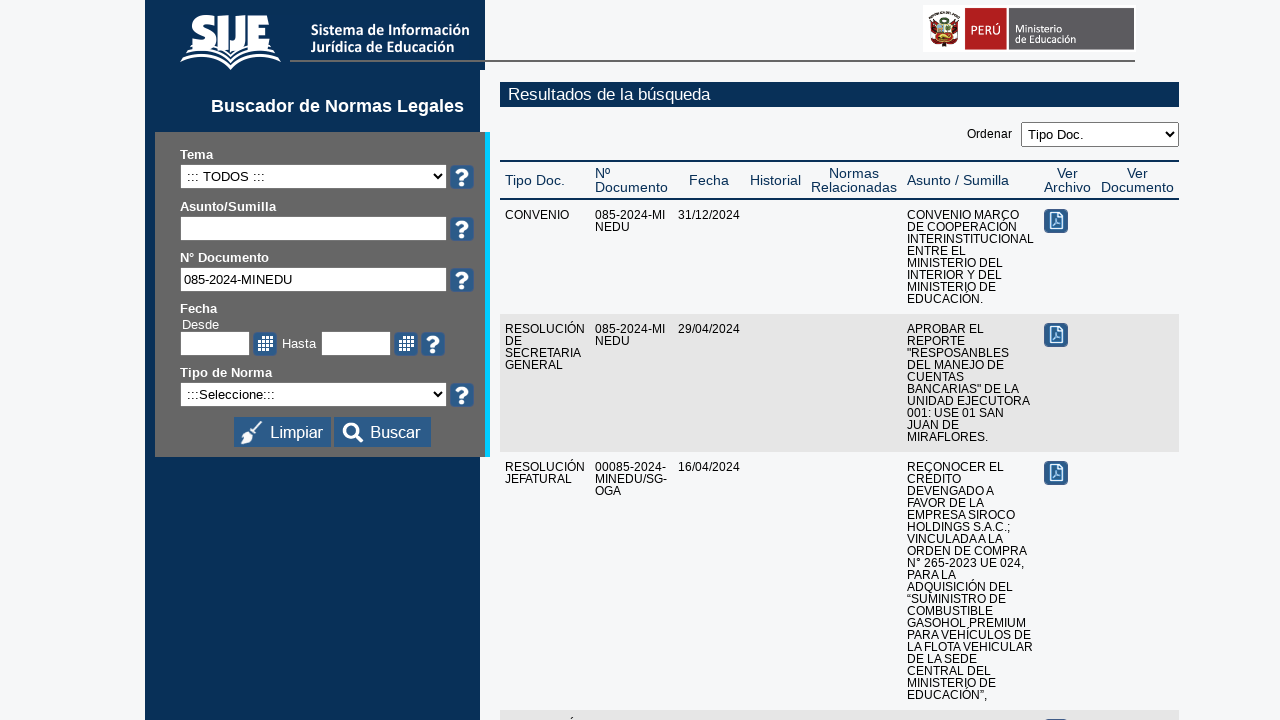

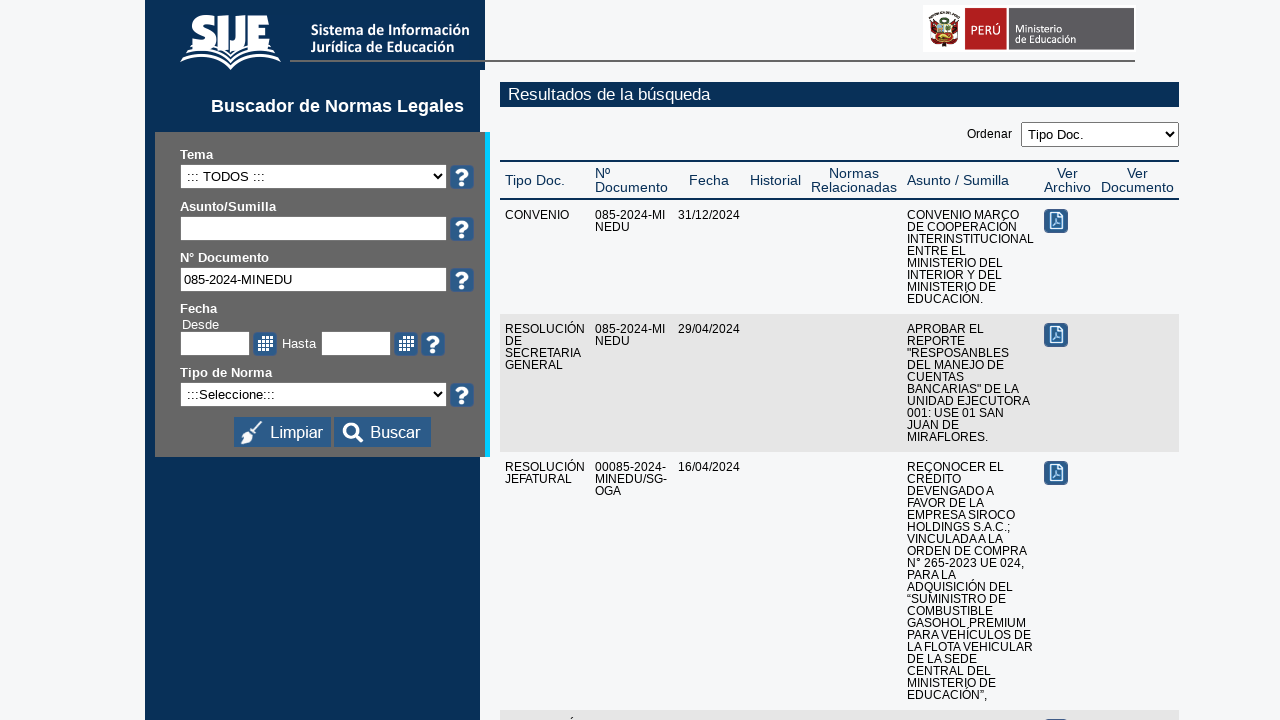